Tests language switching functionality by clicking the English language toggle and verifying the page updates to English interface elements

Starting URL: https://is.muni.cz/?lang=cs

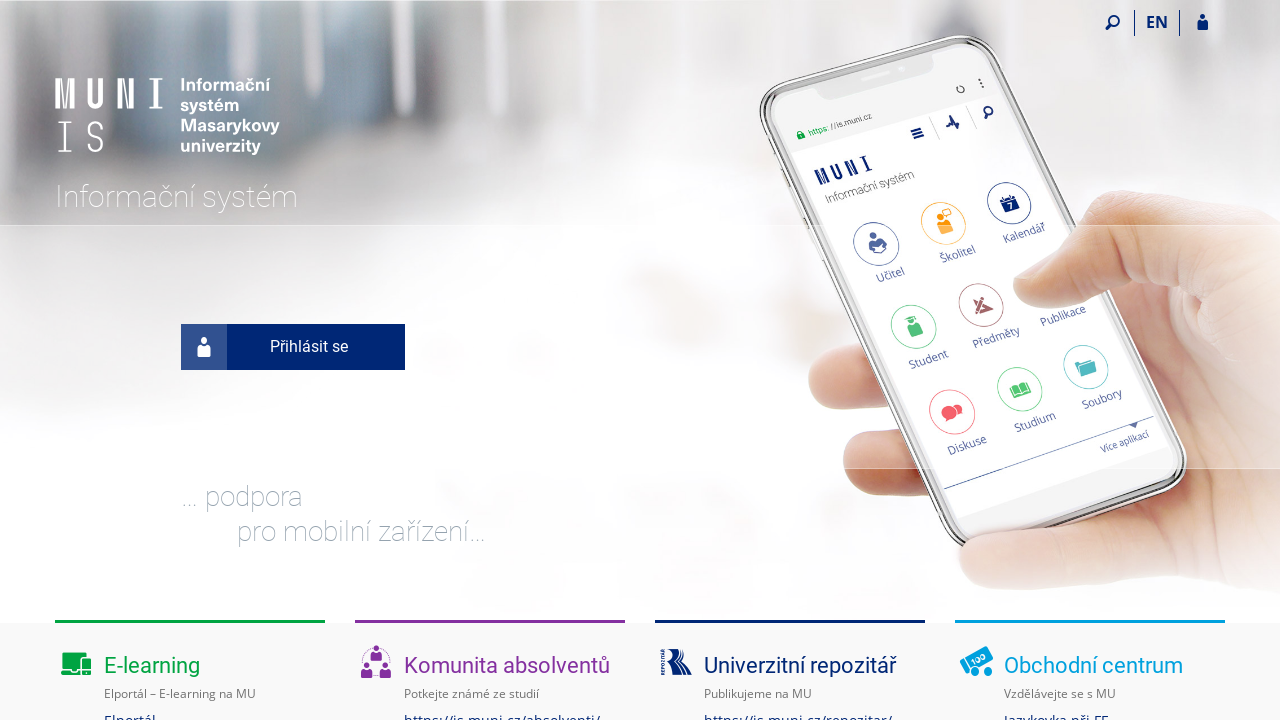

English language switch button is visible
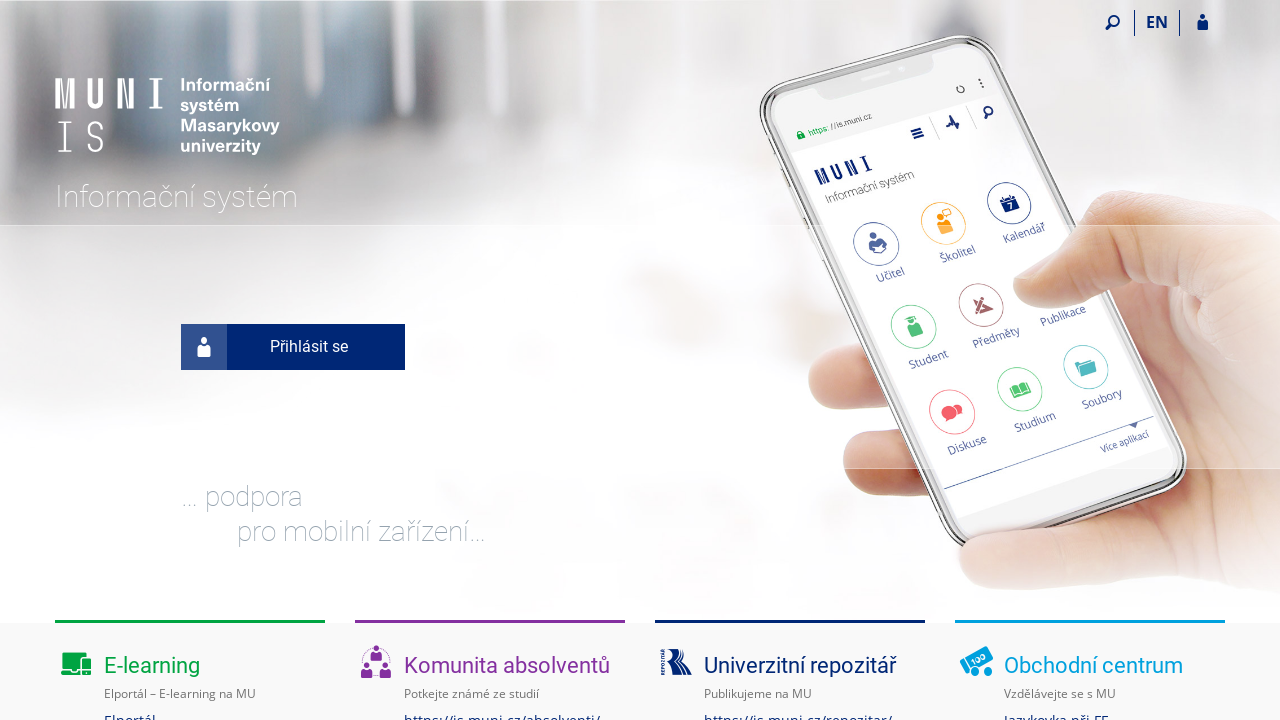

Clicked English language switch button at (1158, 23) on internal:label="switches IS into English"i
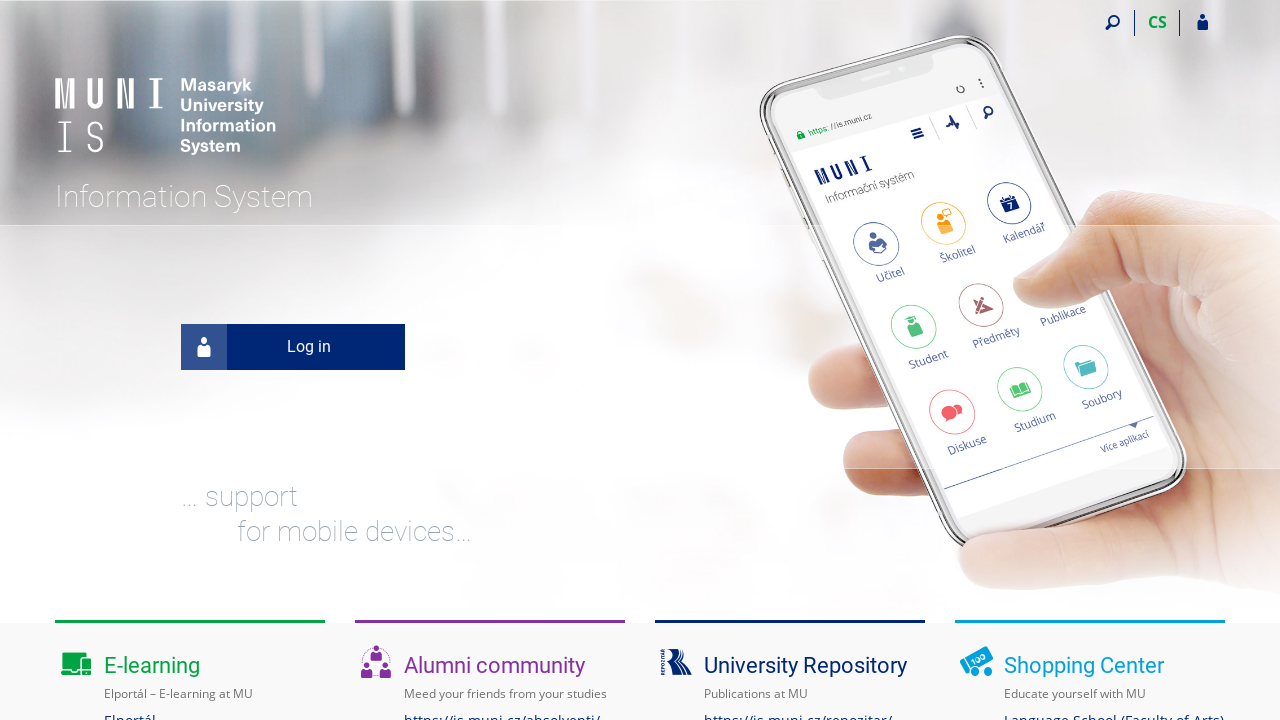

Masaryk University label is visible in English
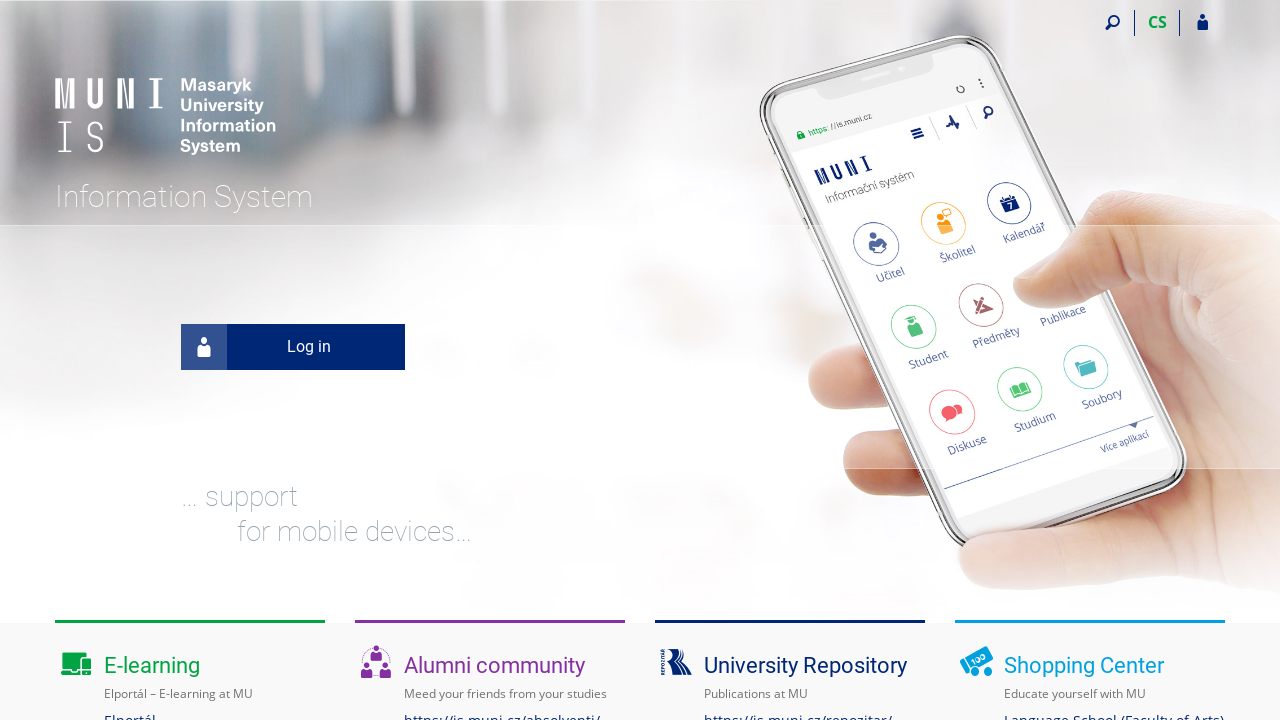

Log in link is visible in English
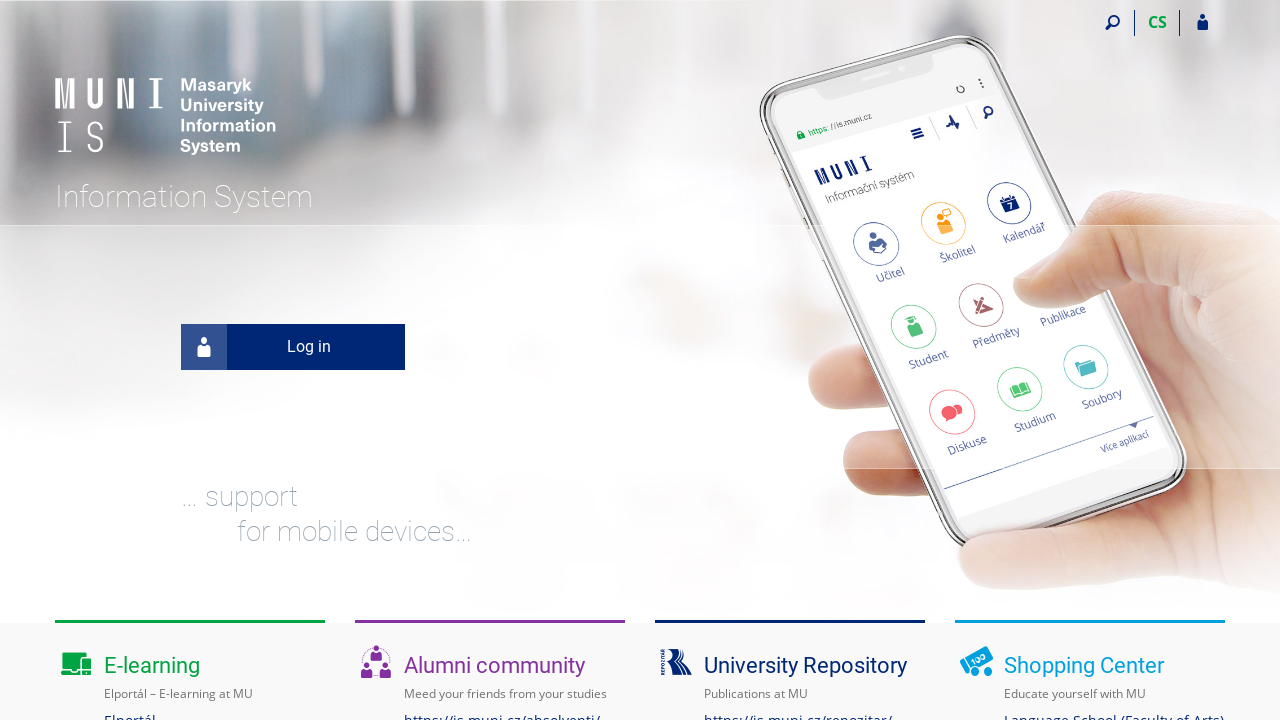

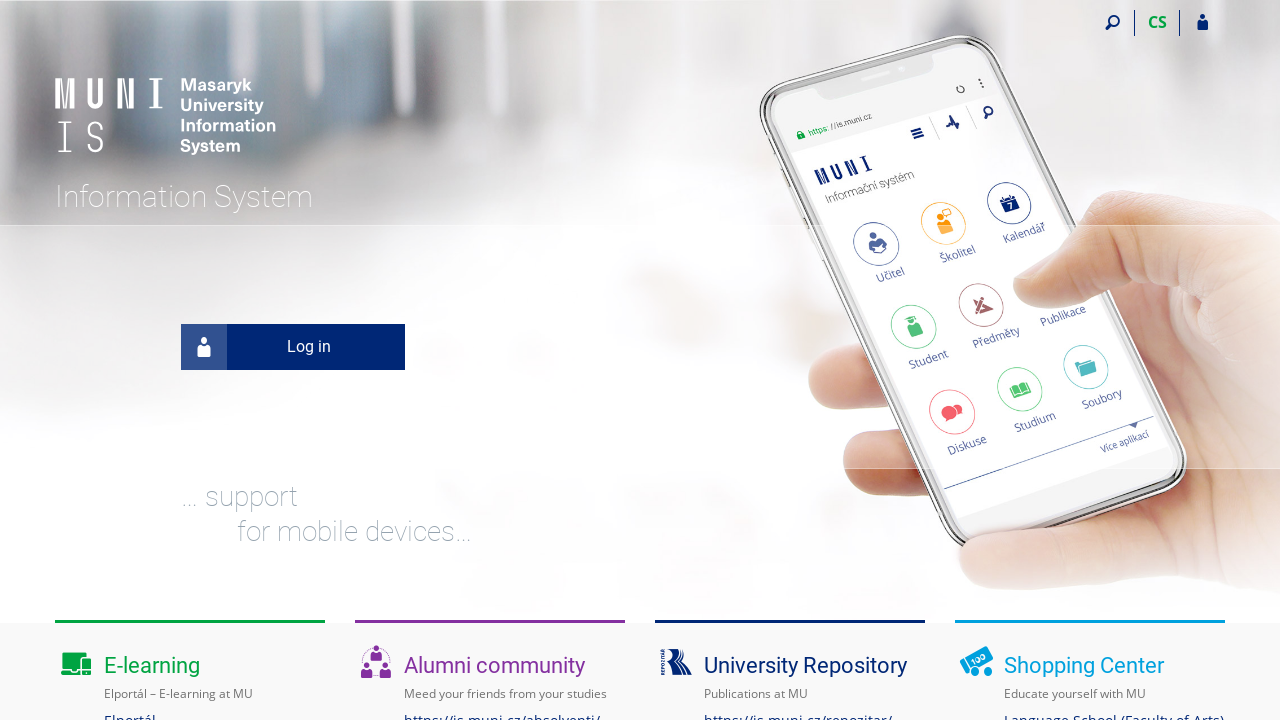